Tests browser window and tab handling functionality by opening new tabs/windows, switching between them, and closing them

Starting URL: https://demoqa.com

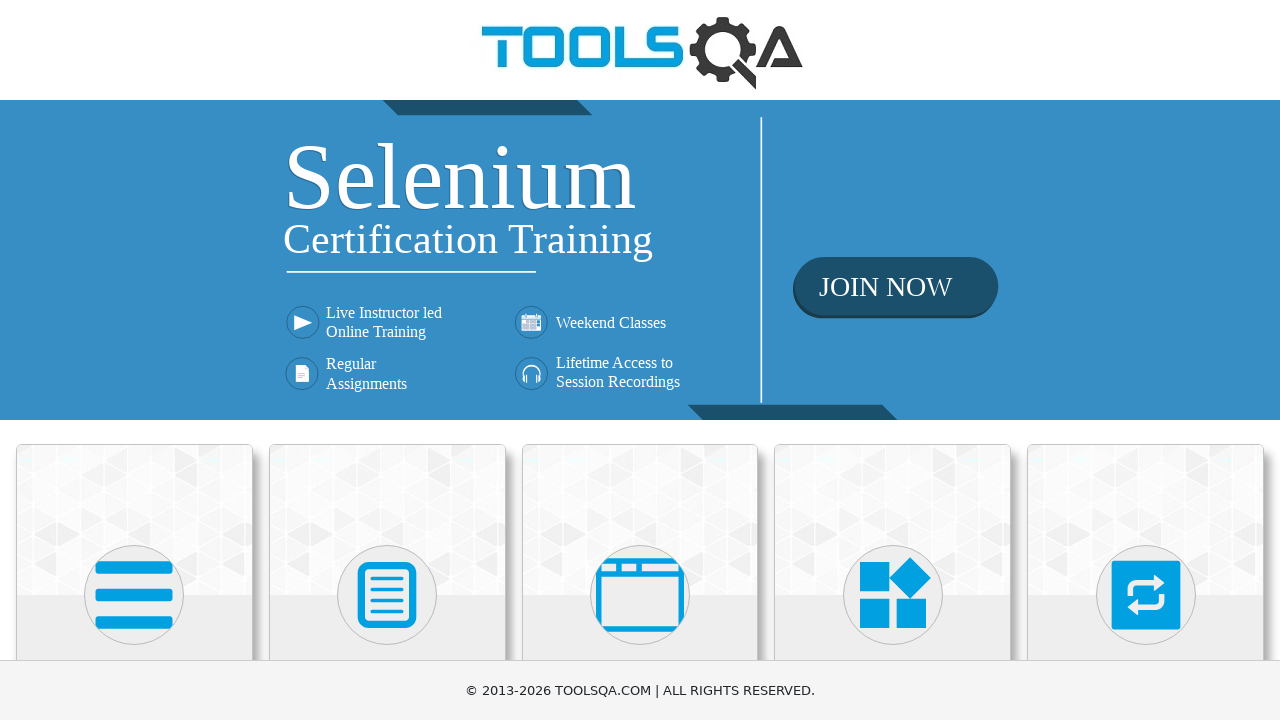

Located Alerts, Frame & Windows menu item
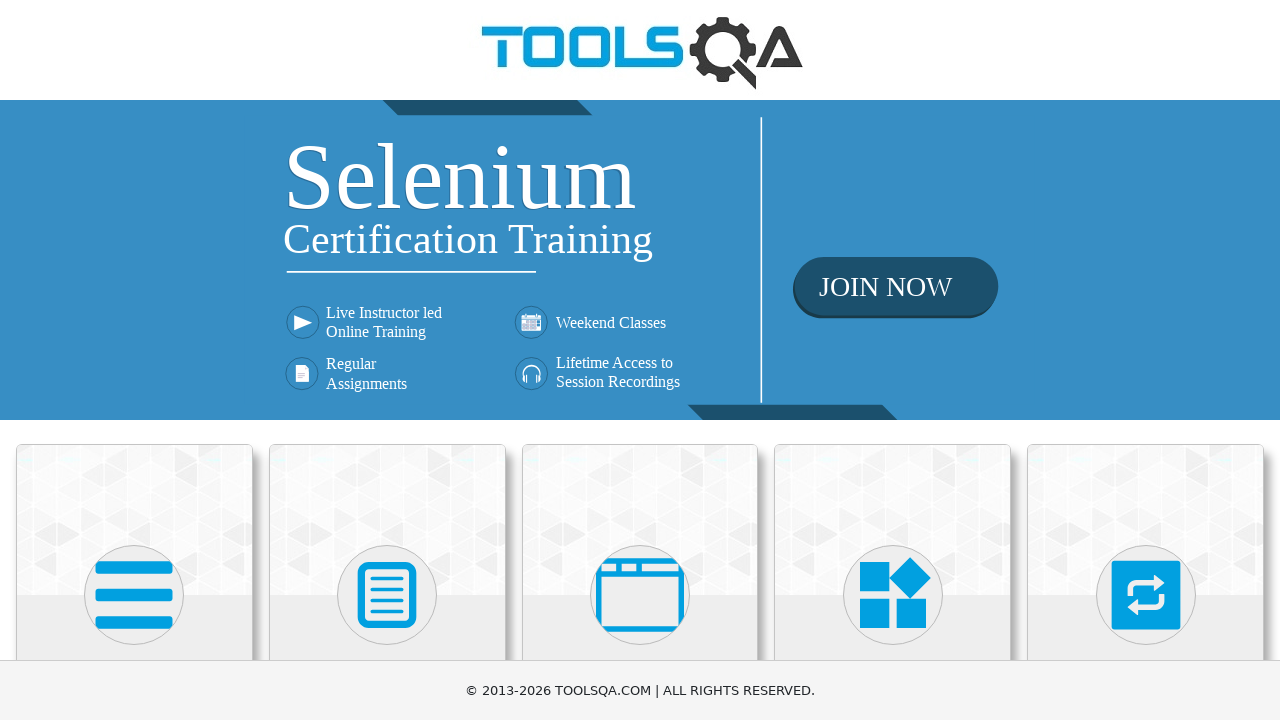

Clicked Alerts, Frame & Windows menu item using JavaScript executor
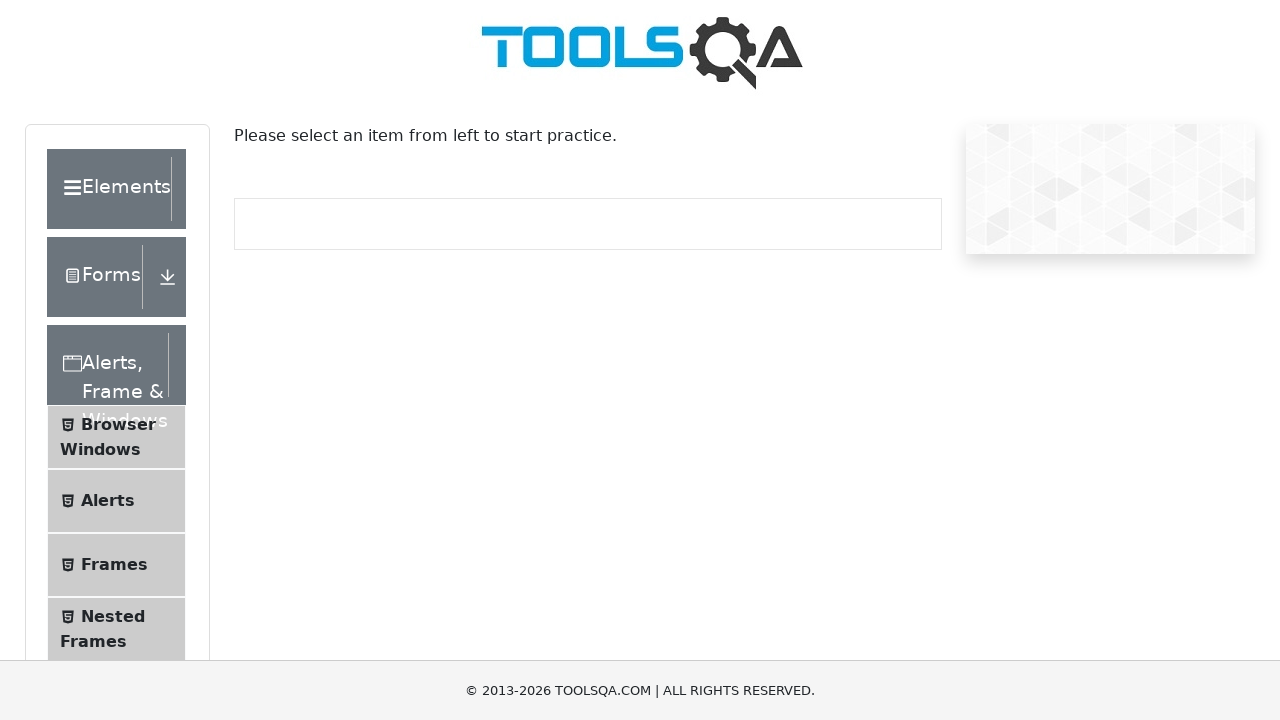

Located Browser Windows submenu item
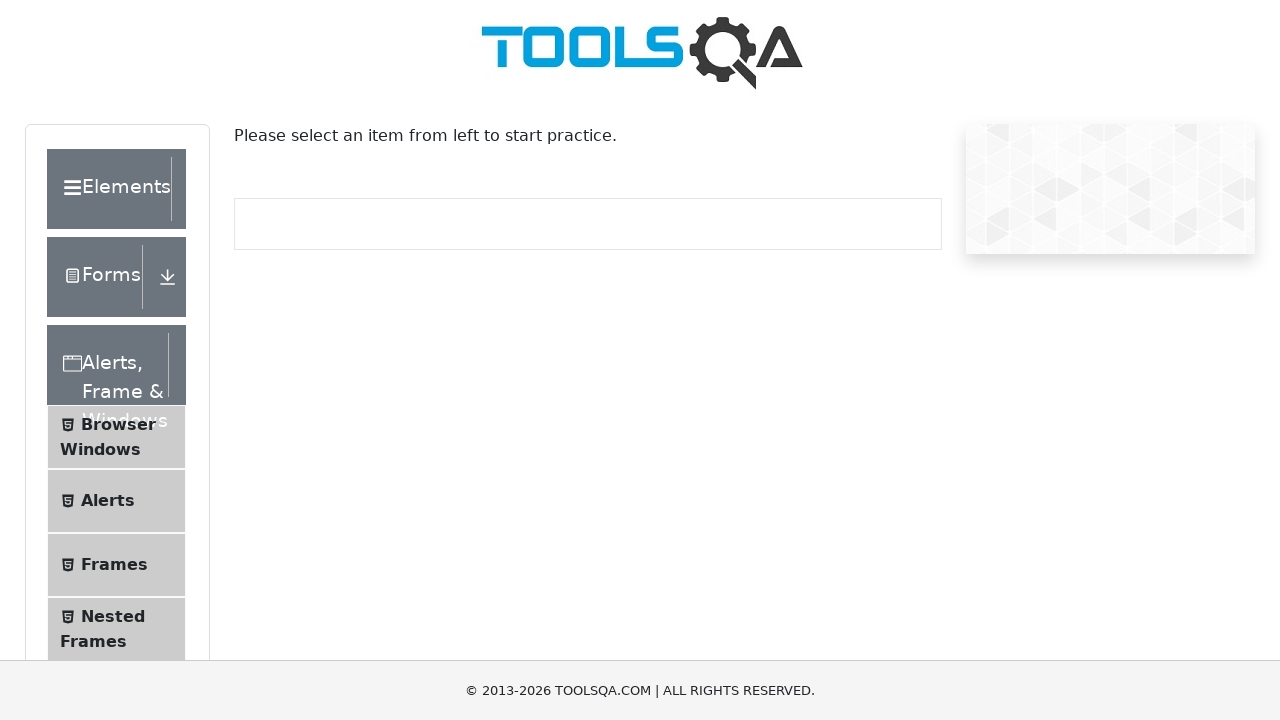

Clicked Browser Windows submenu item using JavaScript executor
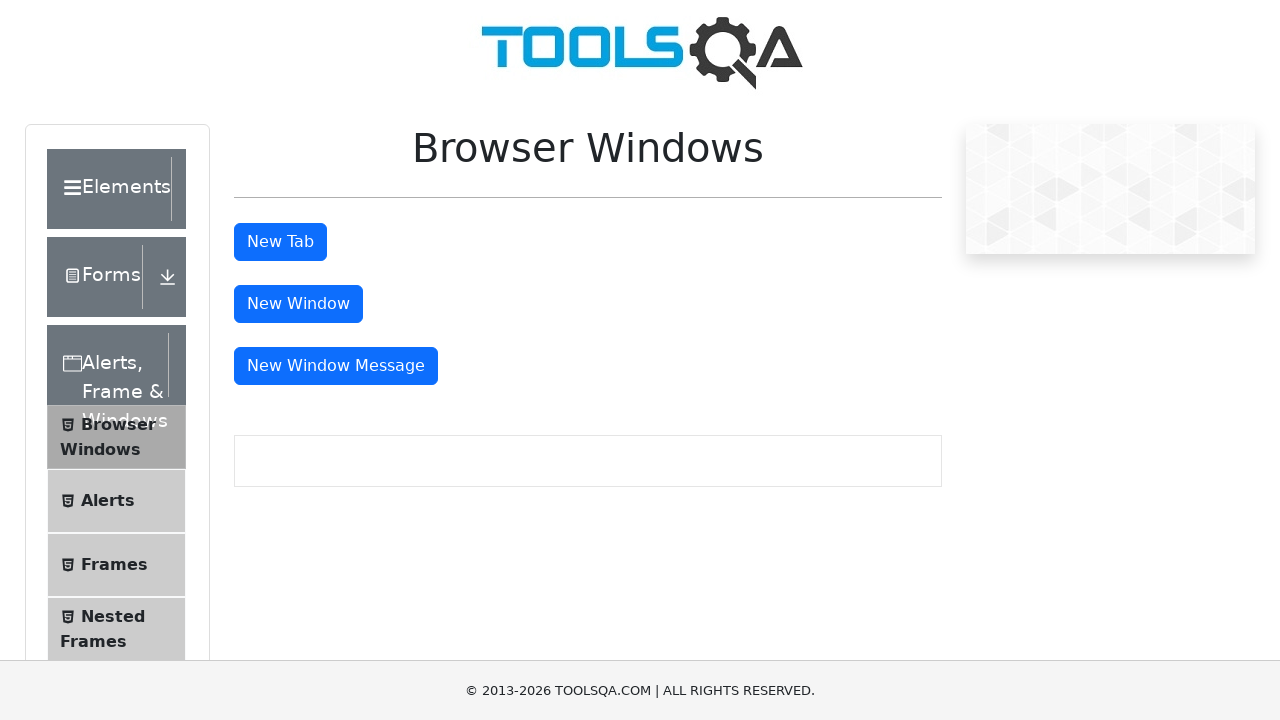

Clicked tab button to open new tab at (280, 242) on #tabButton
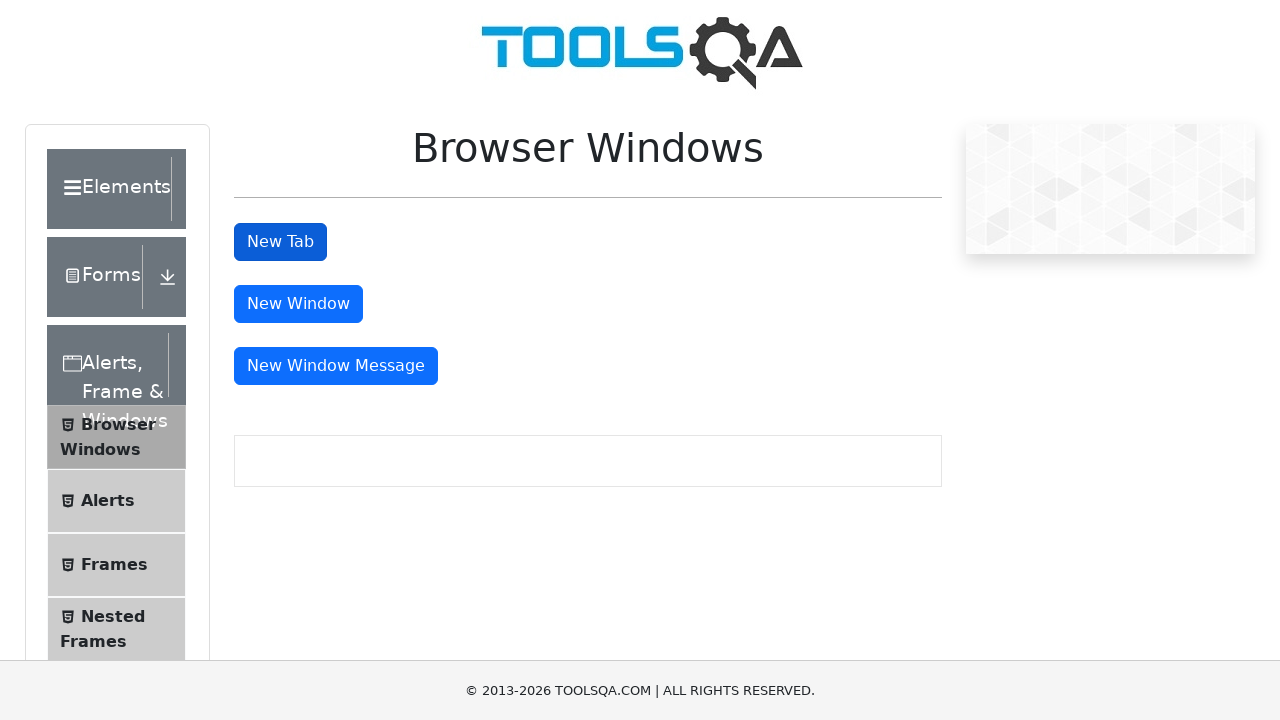

New tab opened and captured
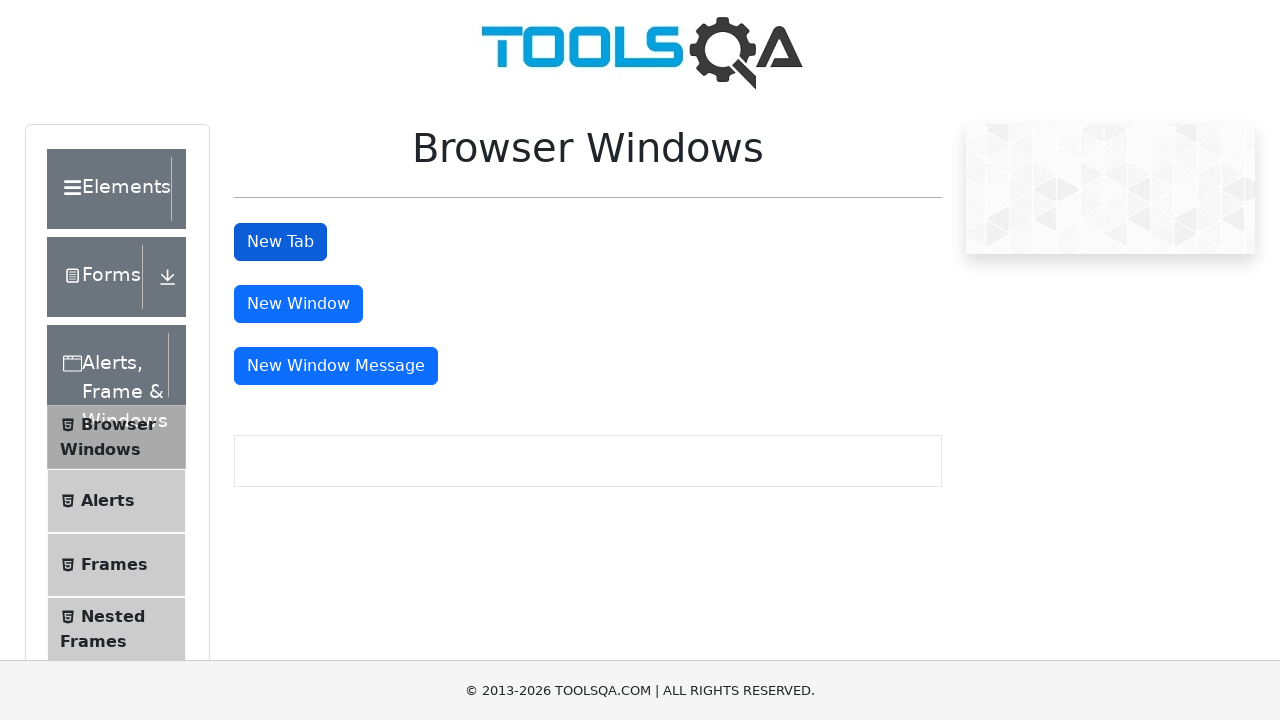

Closed new tab
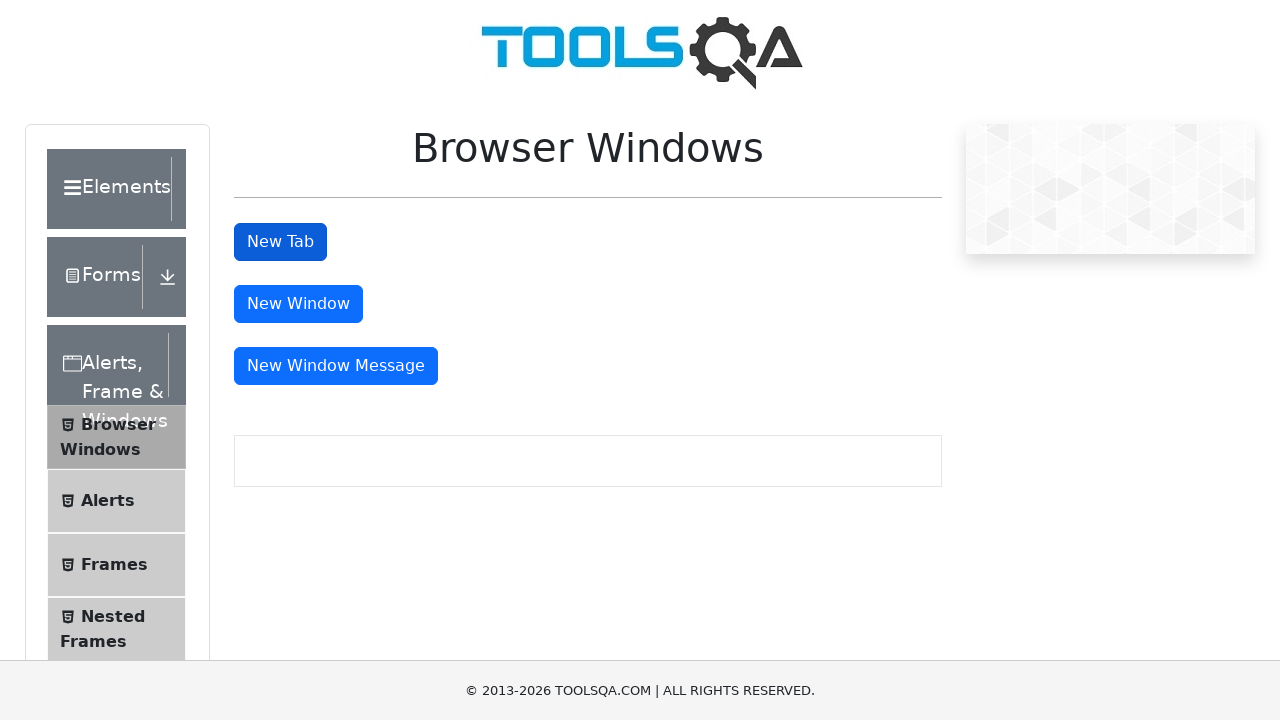

Clicked window button to open new window at (298, 304) on #windowButton
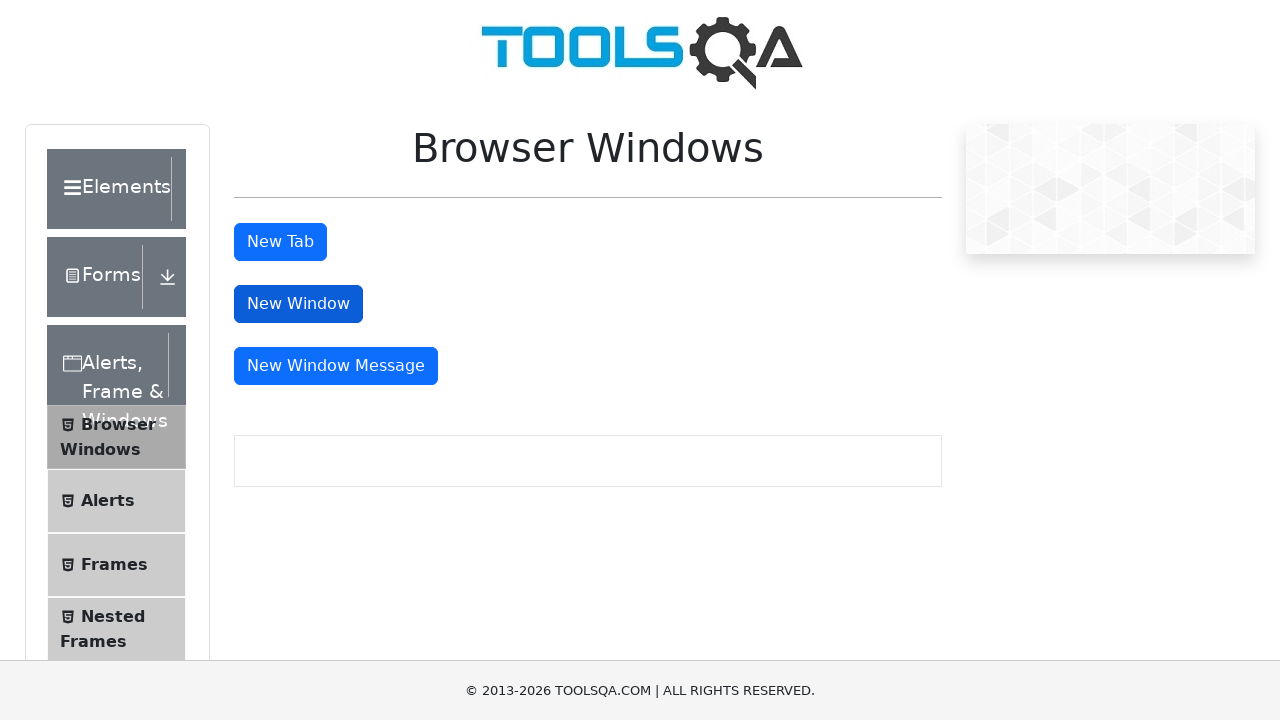

New window opened and captured
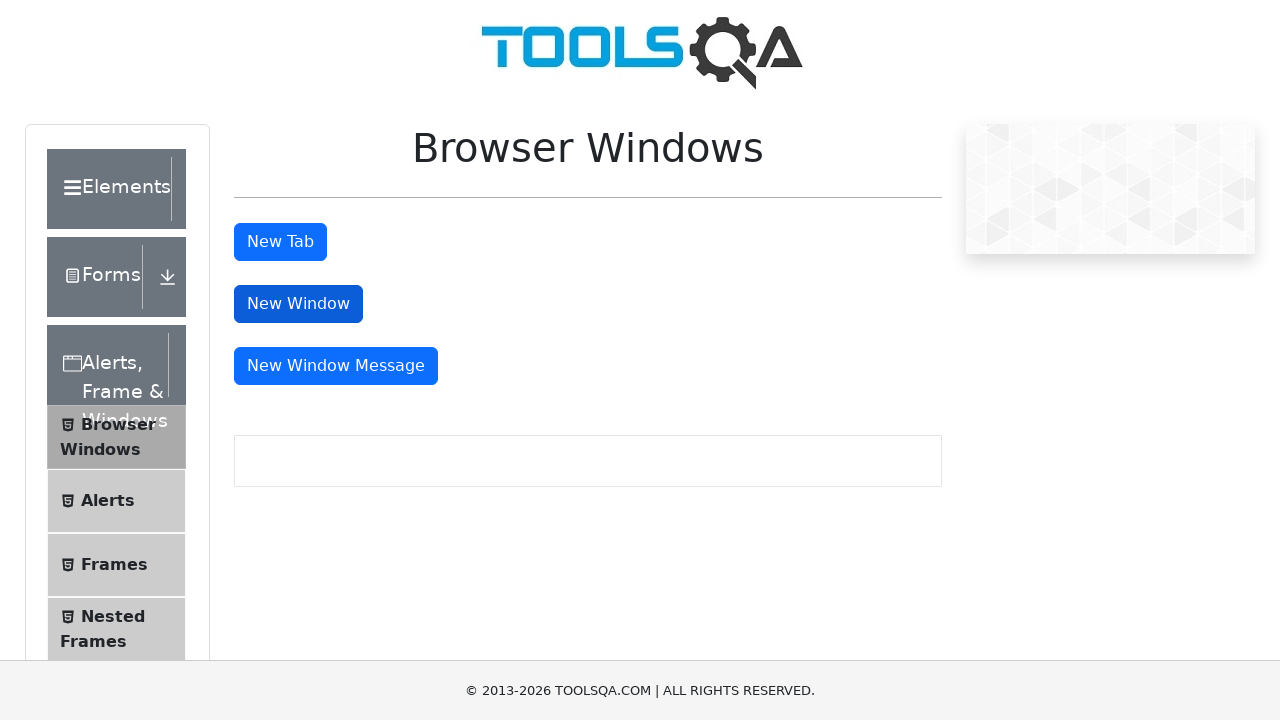

Closed new window
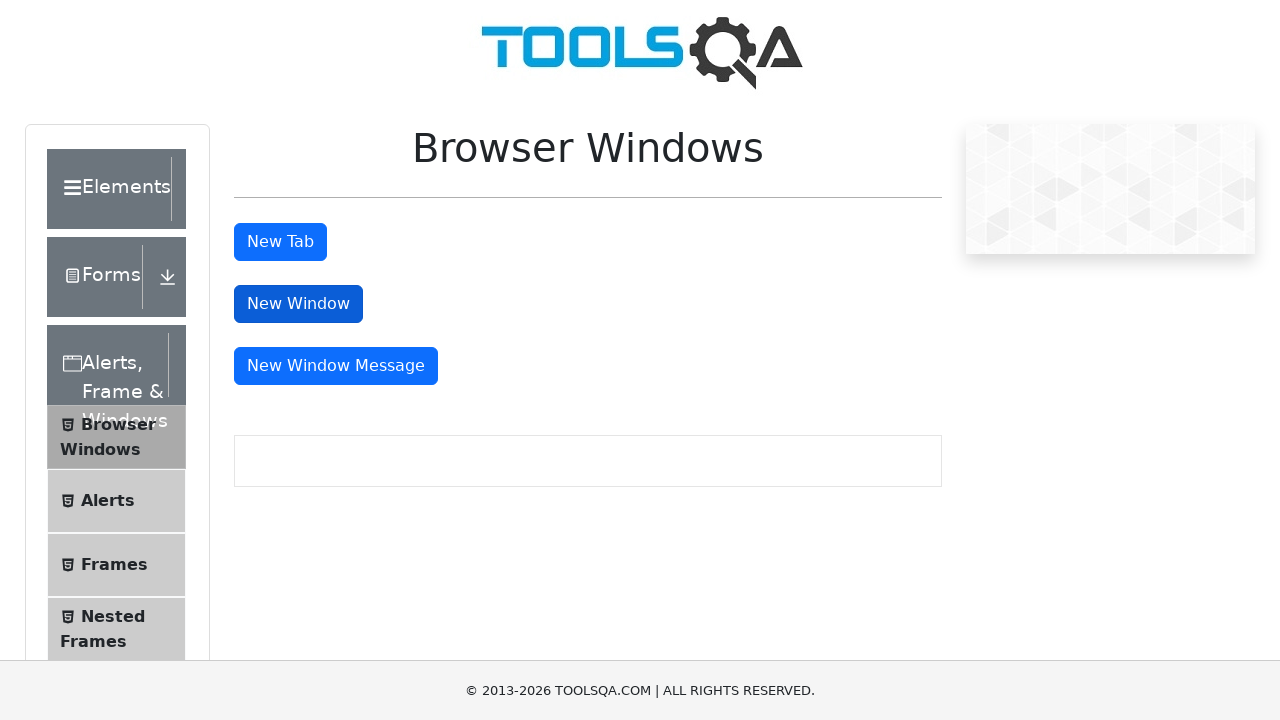

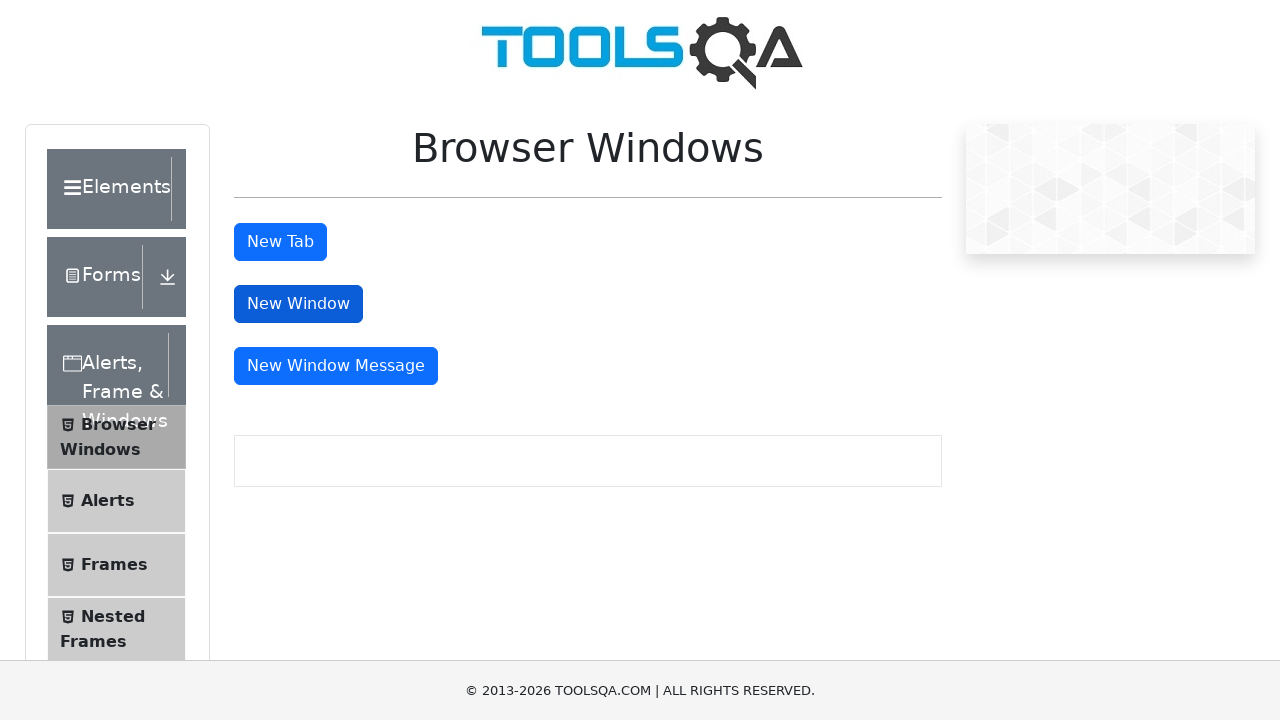